Tests iframe handling by switching between frames, clicking buttons within frames, counting total frames on the page, and handling nested frames

Starting URL: https://www.leafground.com/frame.xhtml

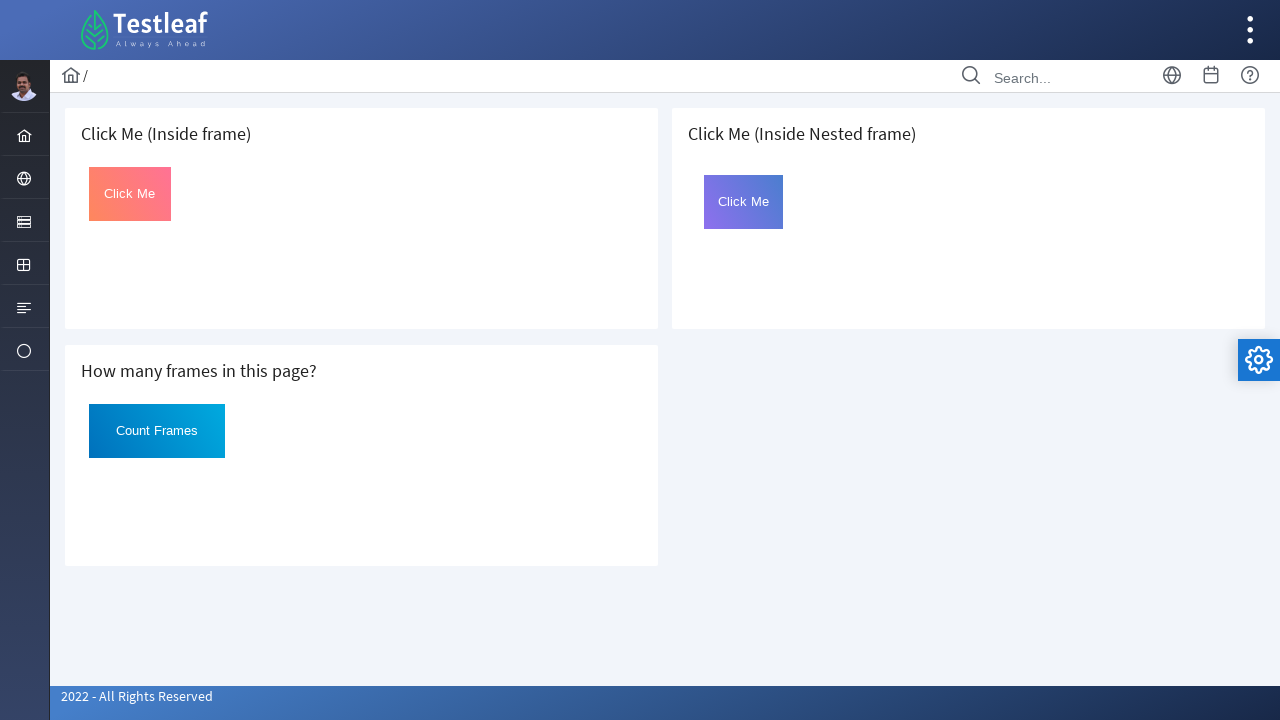

Located first iframe with src='default.xhtml'
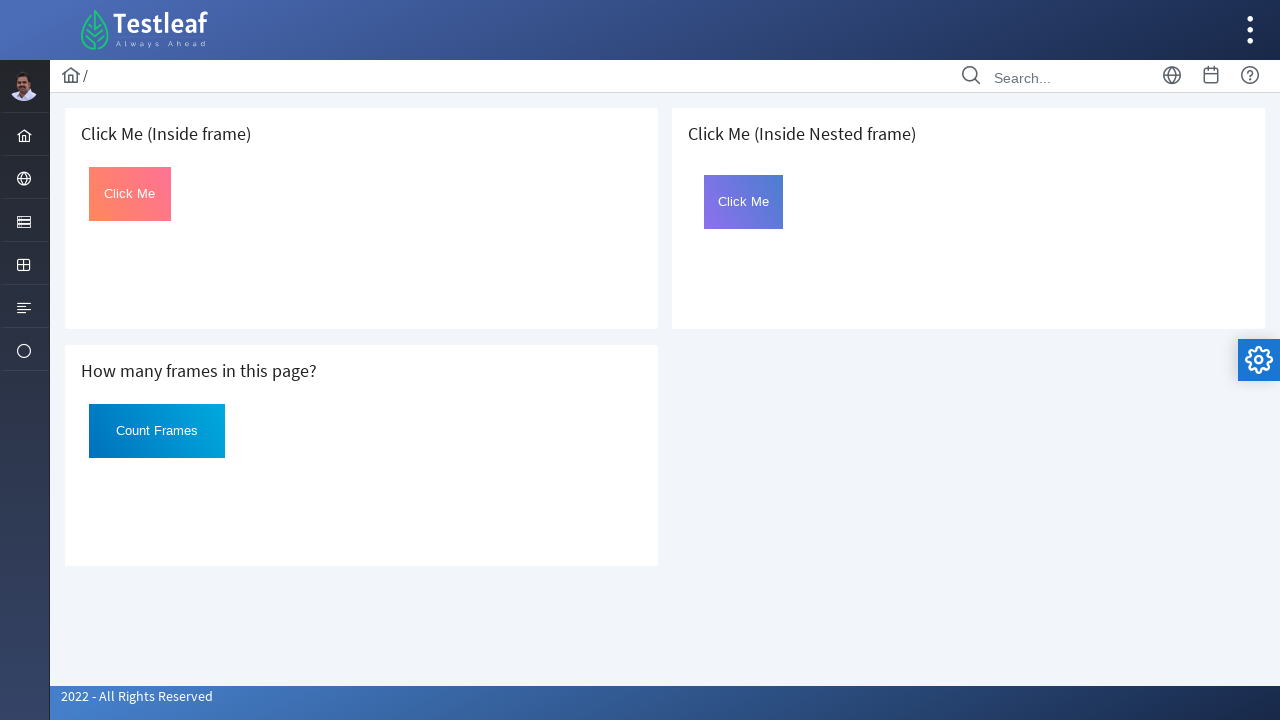

Clicked button in first iframe at (130, 194) on xpath=//iframe[@src='default.xhtml'] >> internal:control=enter-frame >> #Click
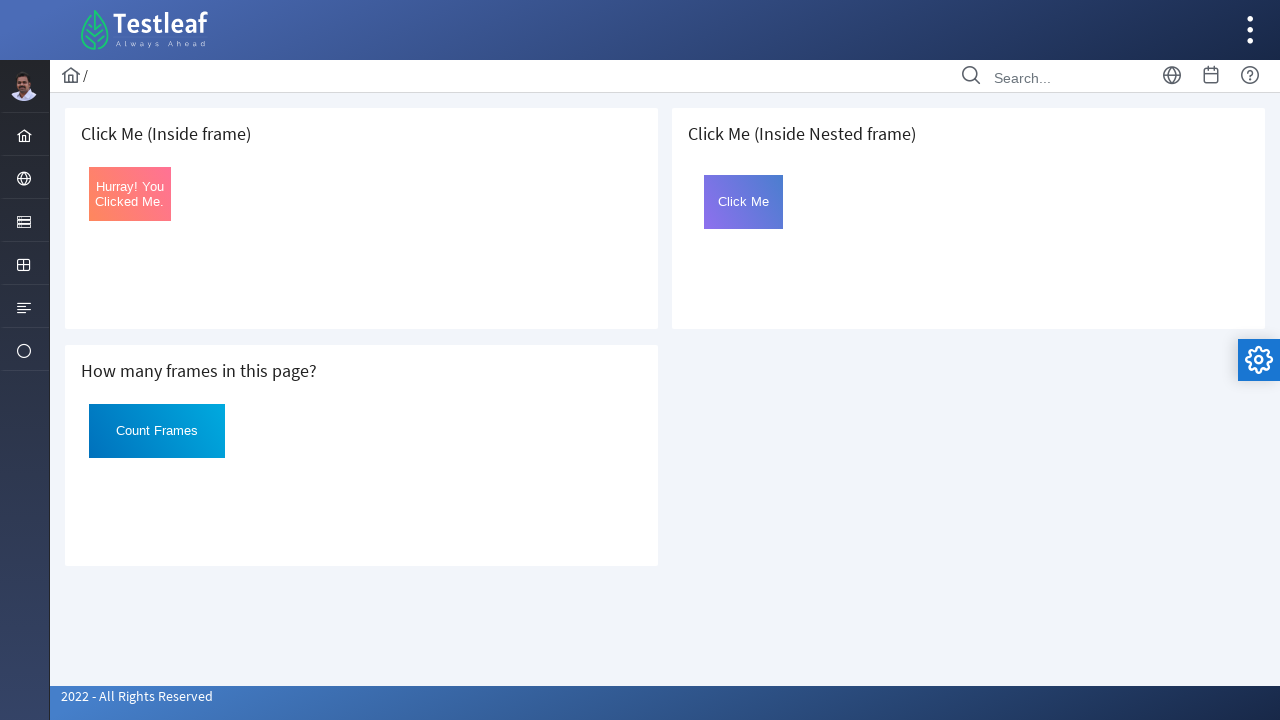

Counted total iframes on page: 3
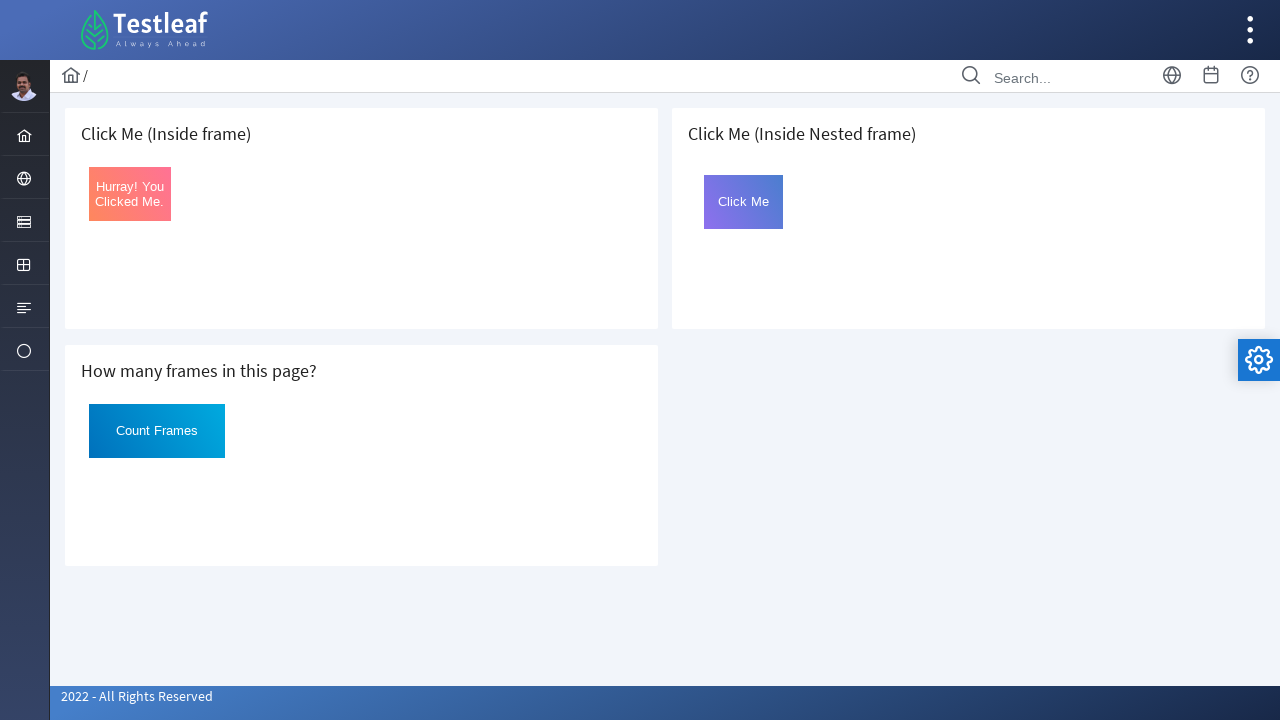

Printed total iframe count: 3
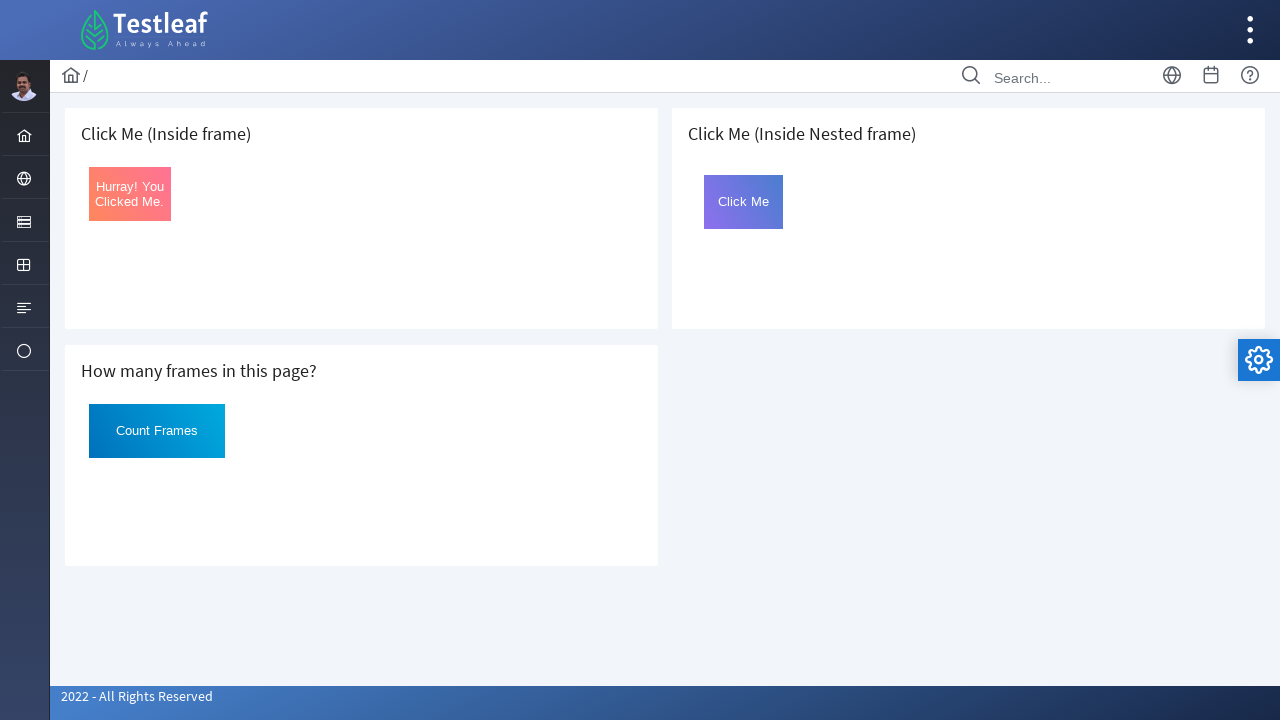

Located second iframe with src='page.xhtml'
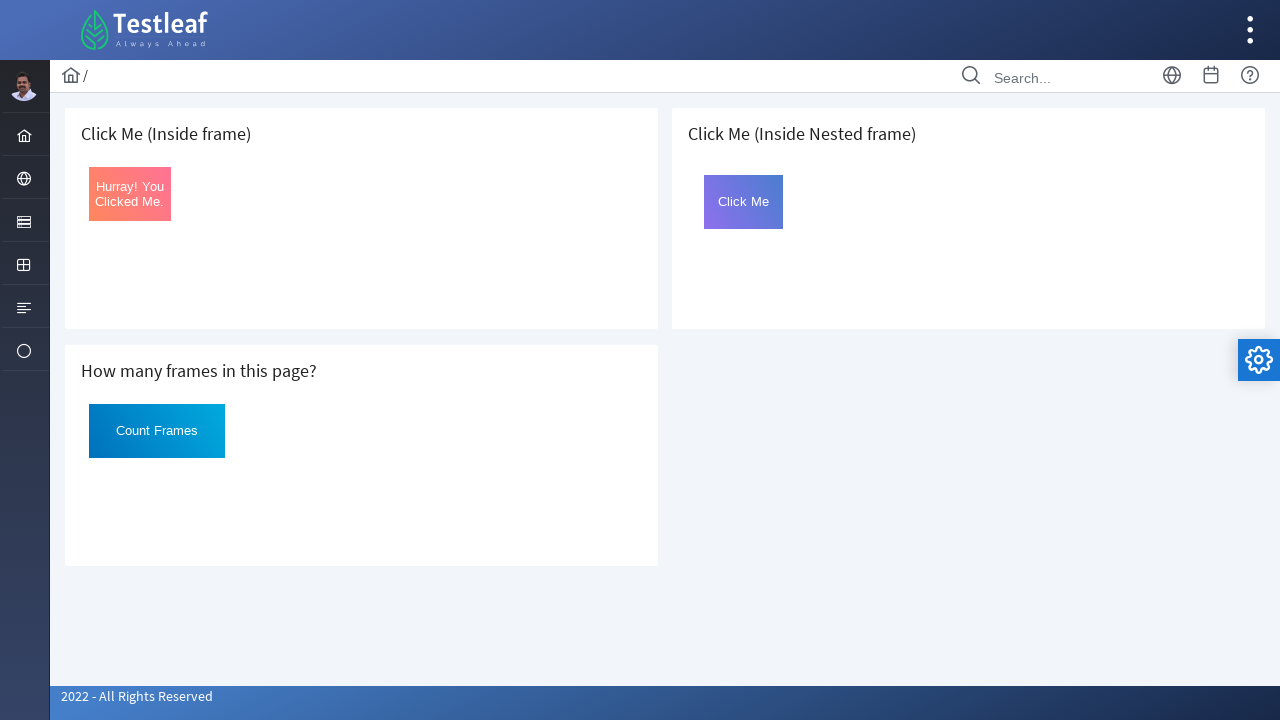

Located nested frame within second iframe
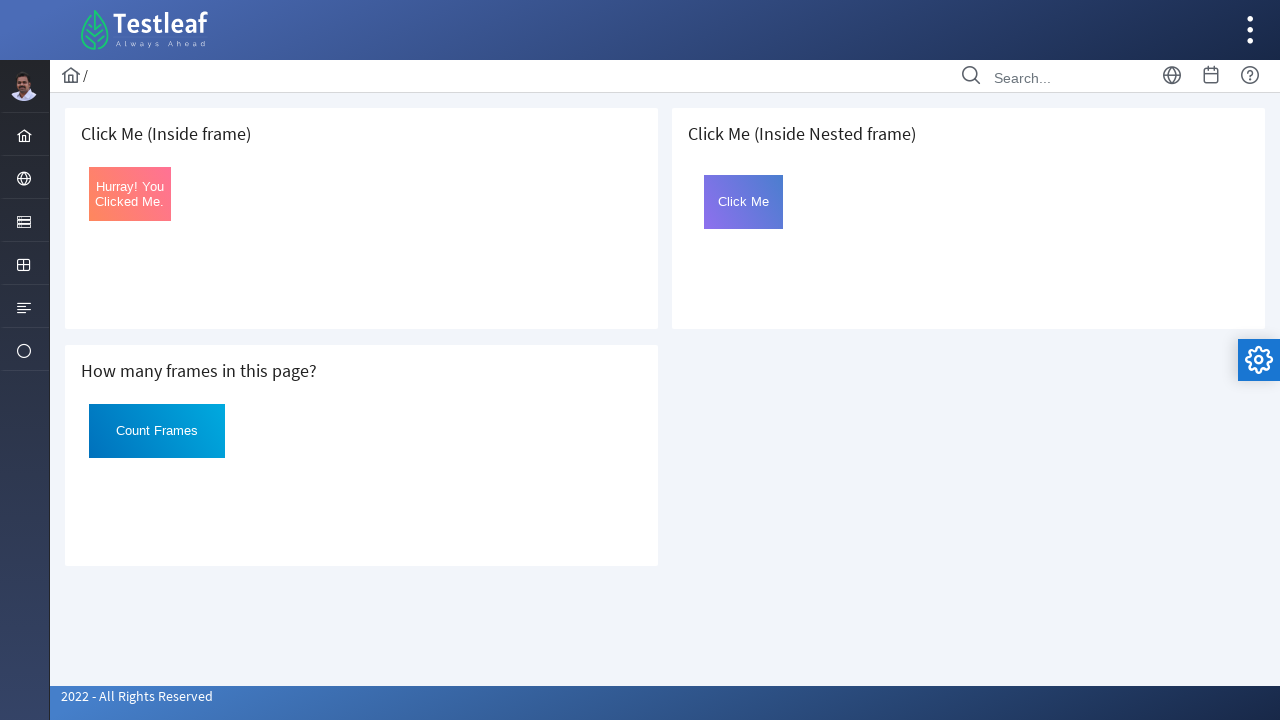

Clicked button in nested frame at (744, 202) on xpath=//iframe[@src='page.xhtml'] >> internal:control=enter-frame >> iframe >> n
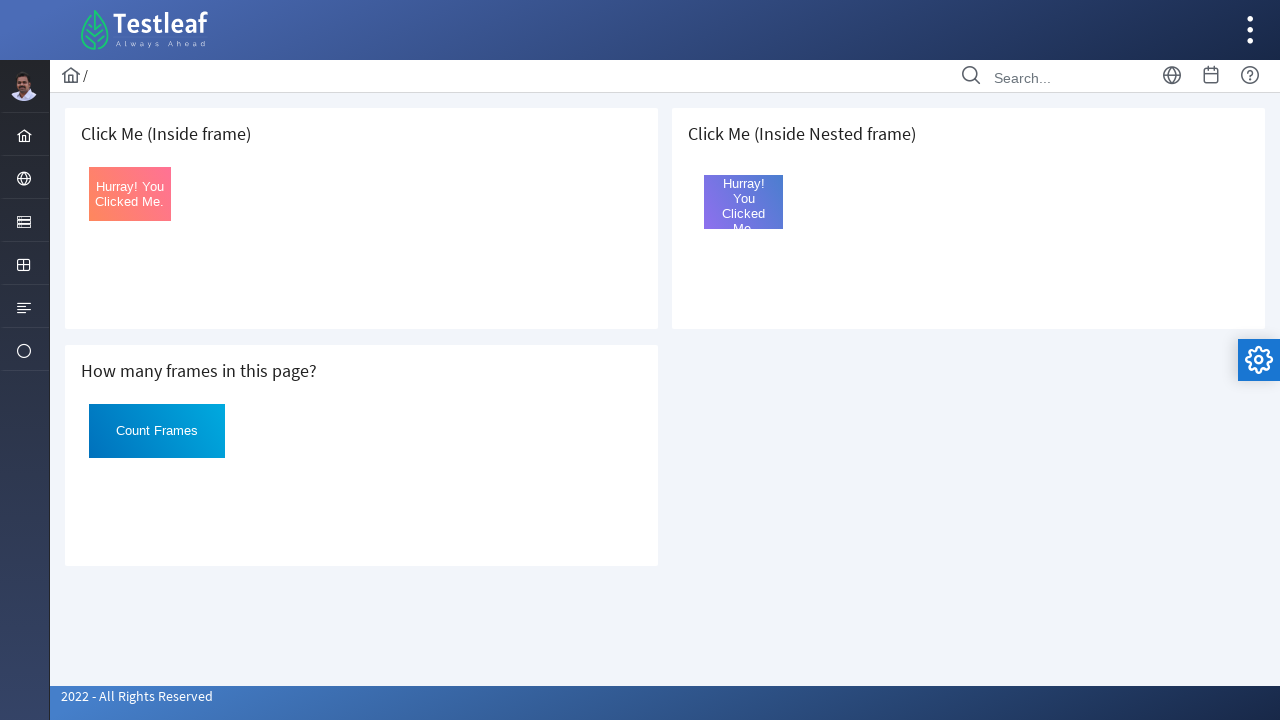

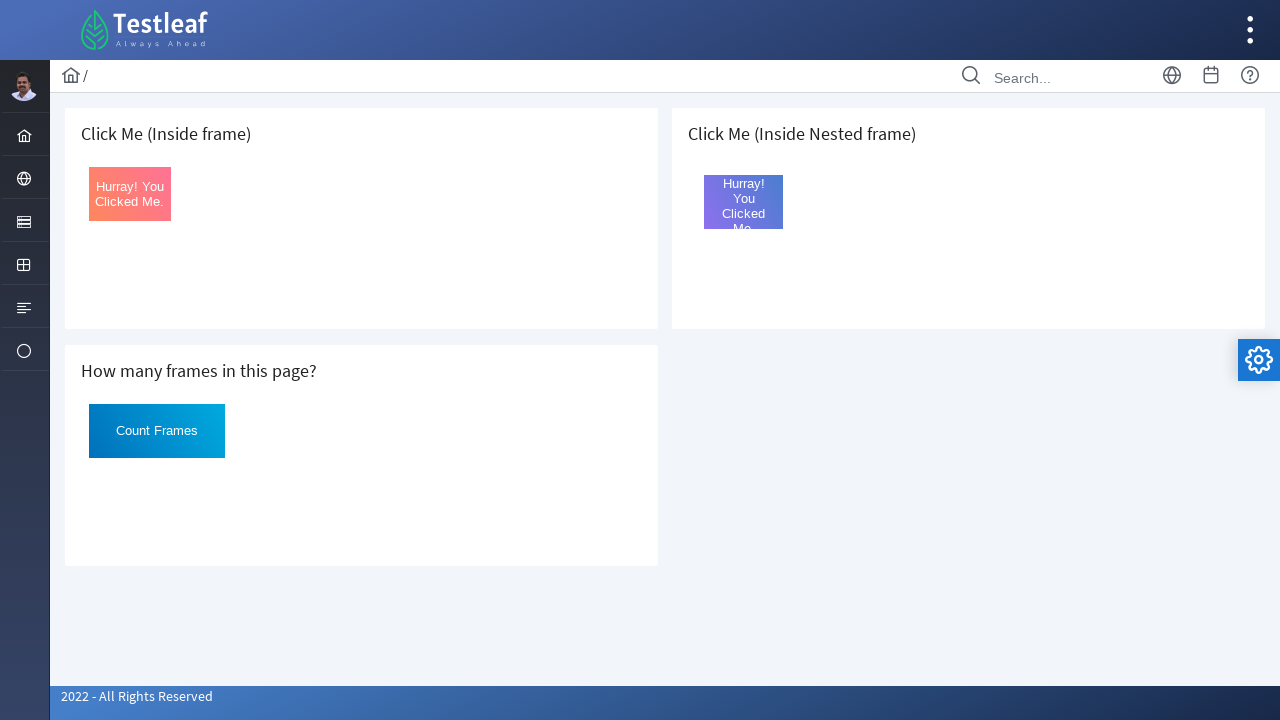